Selects the BMW radio button option from a group of radio buttons

Starting URL: https://www.letskodeit.com/practice

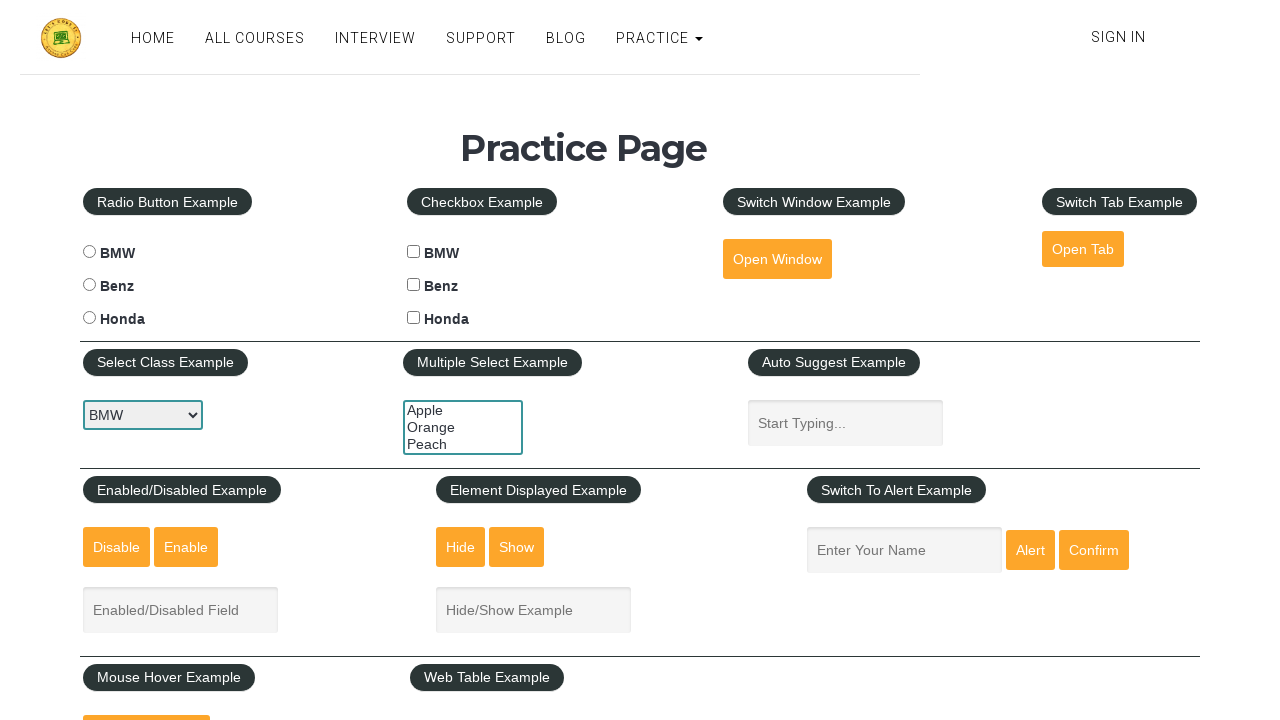

Located all radio button elements on the page
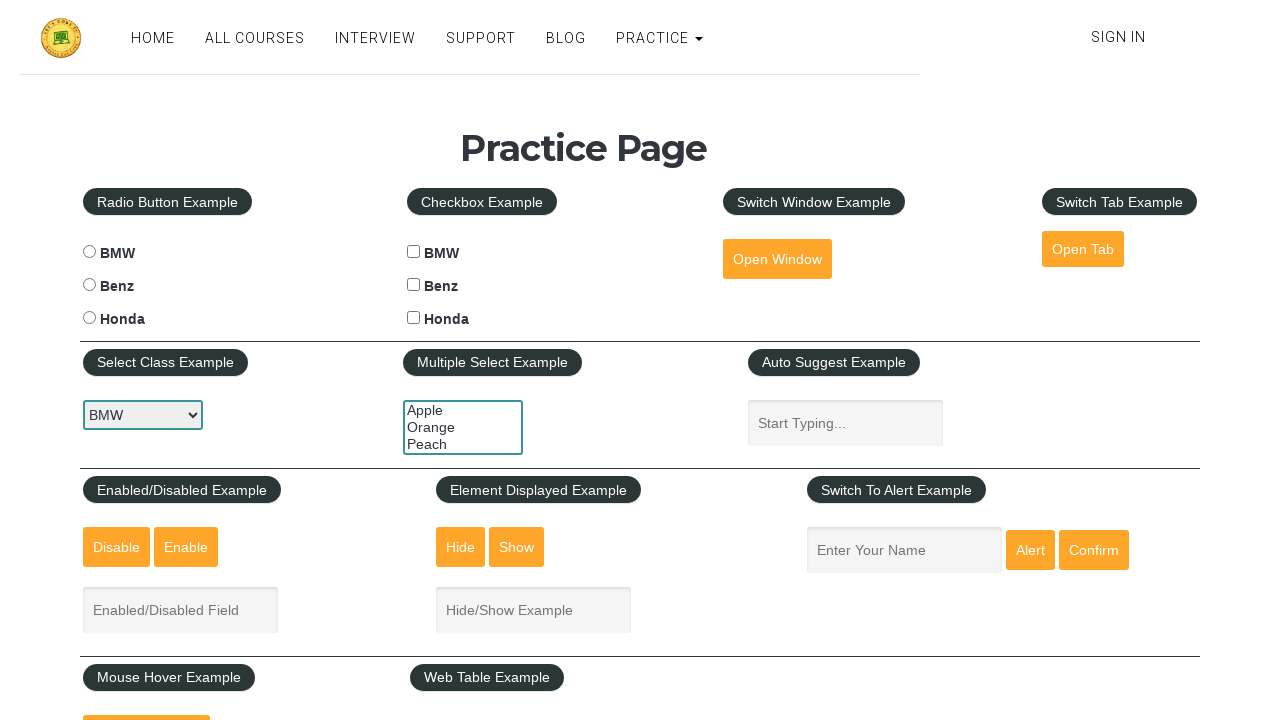

Retrieved radio button value attribute: bmw
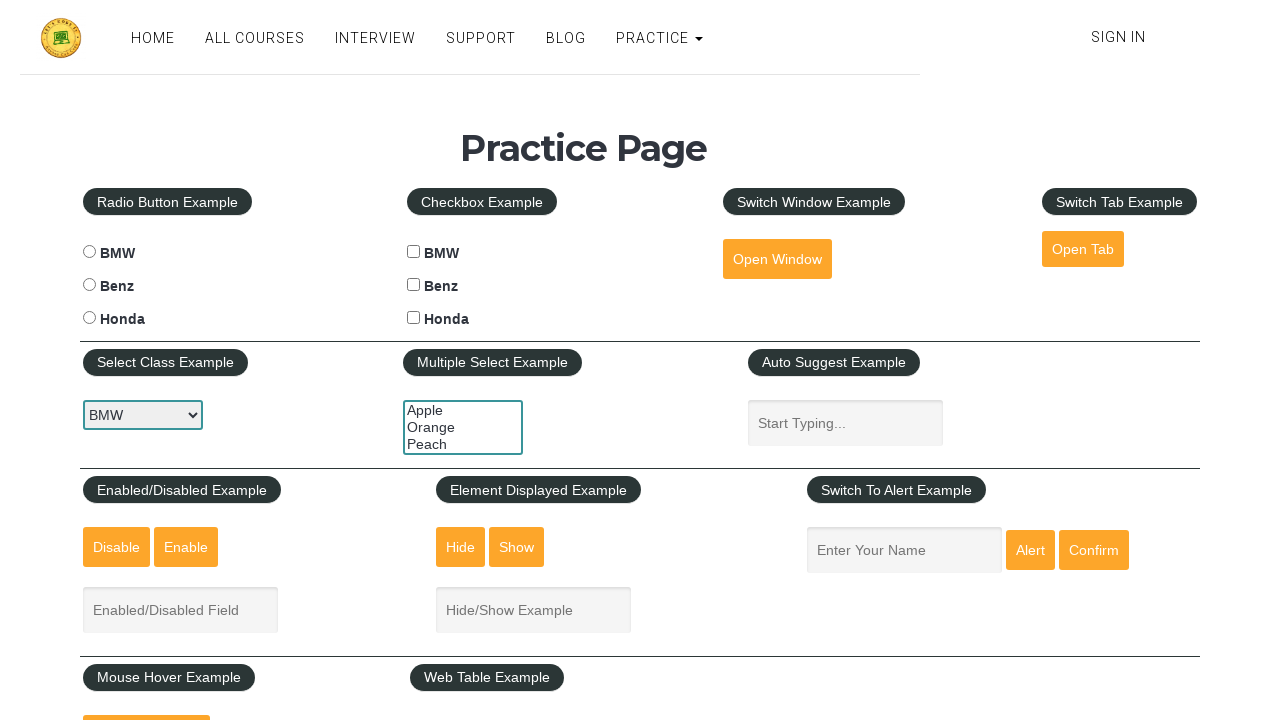

Selected the BMW radio button option
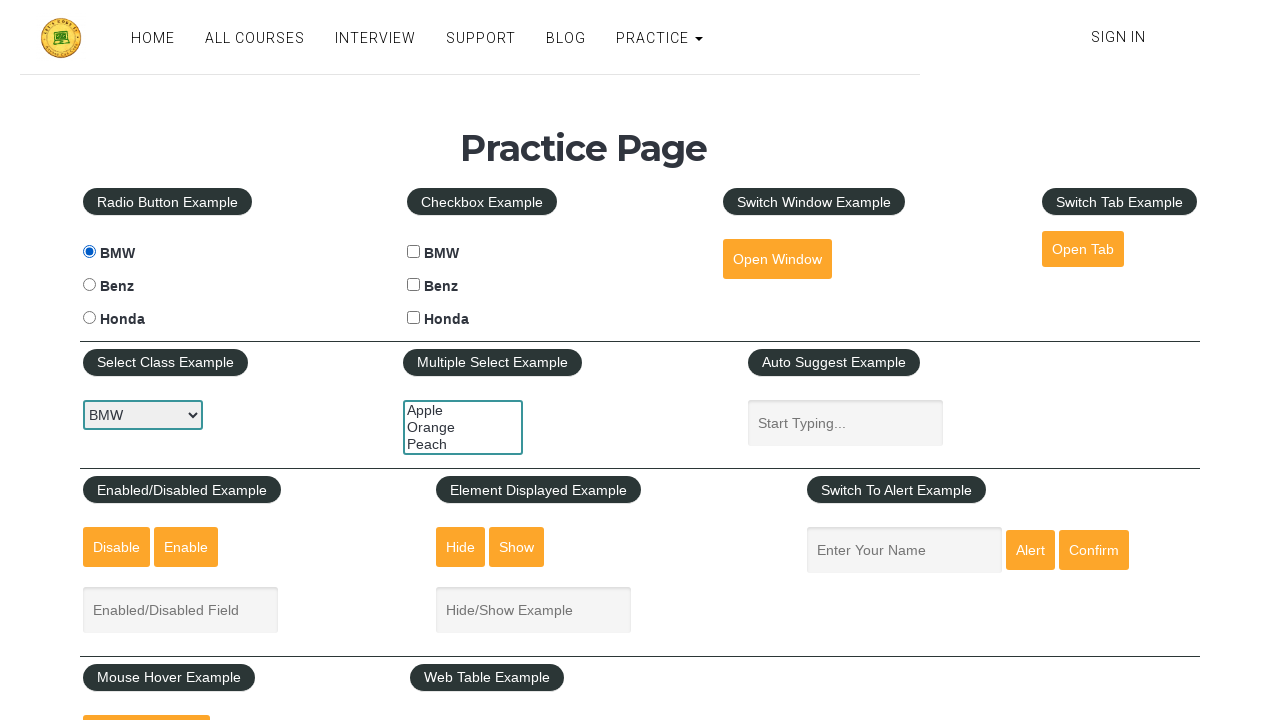

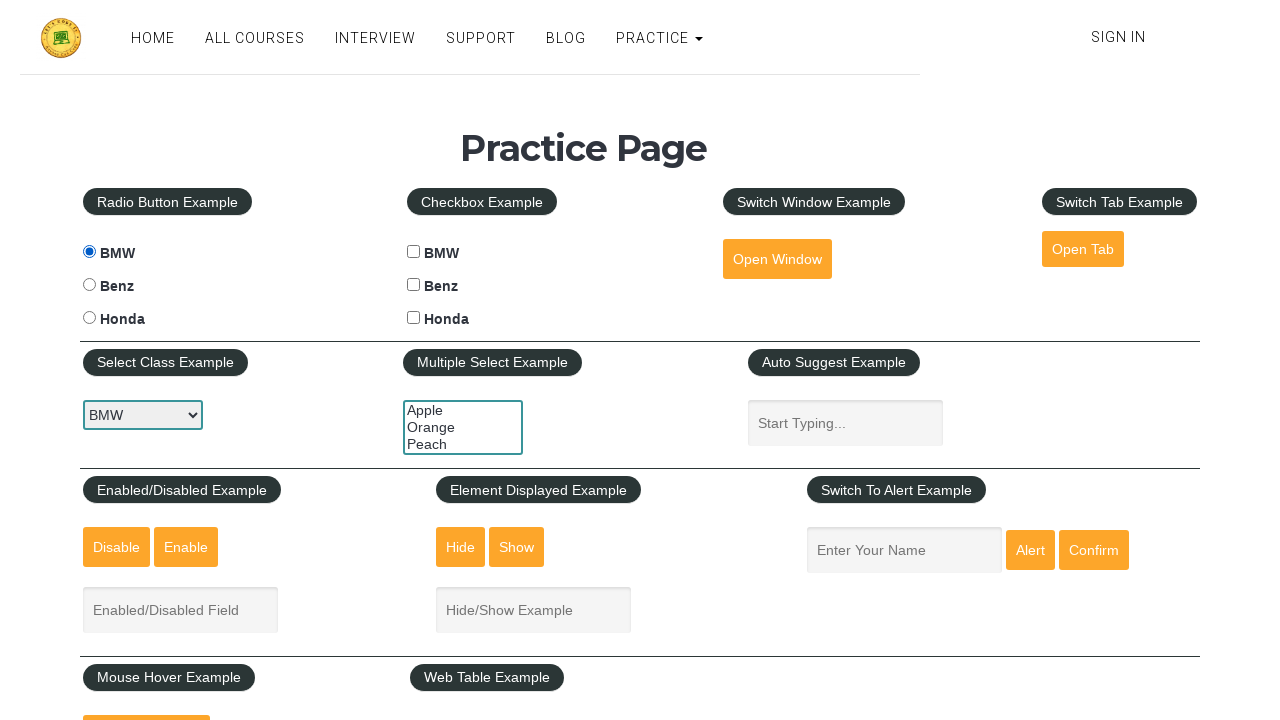